Navigates through XKCD comic pages using next/prev buttons, visits seleniumbase.io devices page to test URL input, and browses through more XKCD comics

Starting URL: https://xkcd.com/1512/

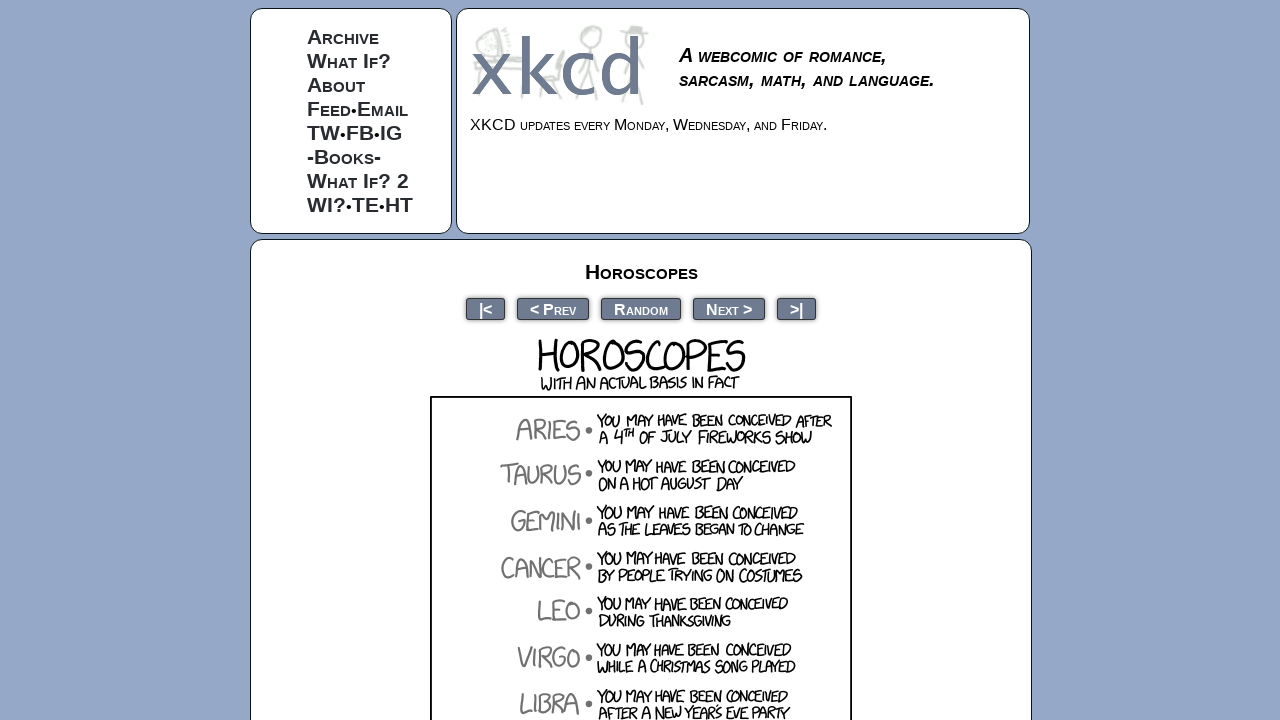

Clicked next button to navigate to next XKCD comic at (729, 308) on a[rel="next"]
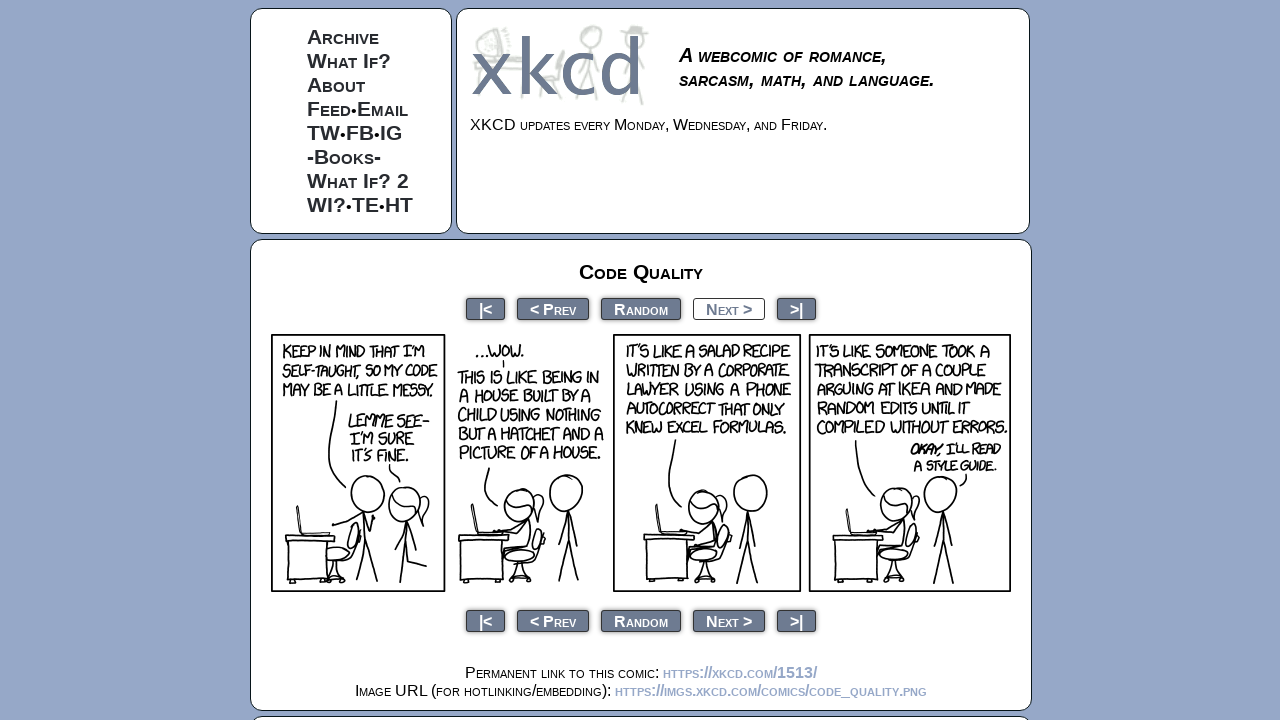

Next XKCD comic page loaded
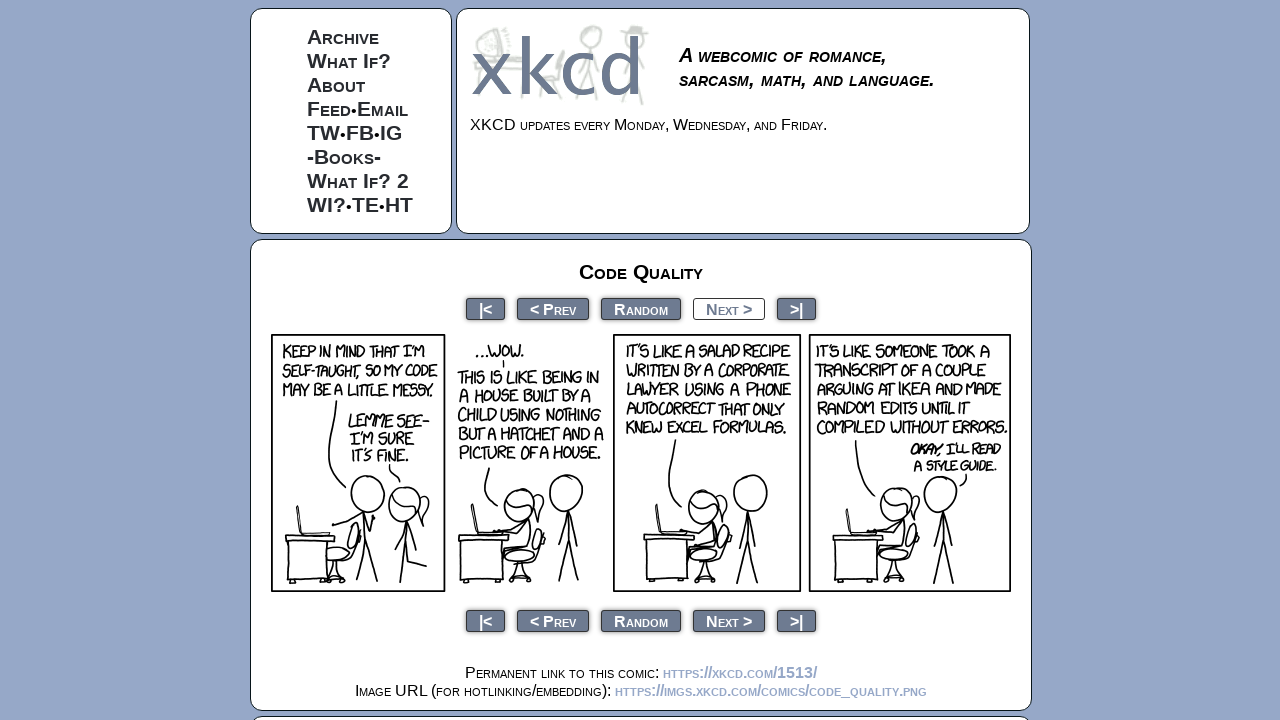

Clicked next button to navigate to next XKCD comic at (729, 308) on a[rel="next"]
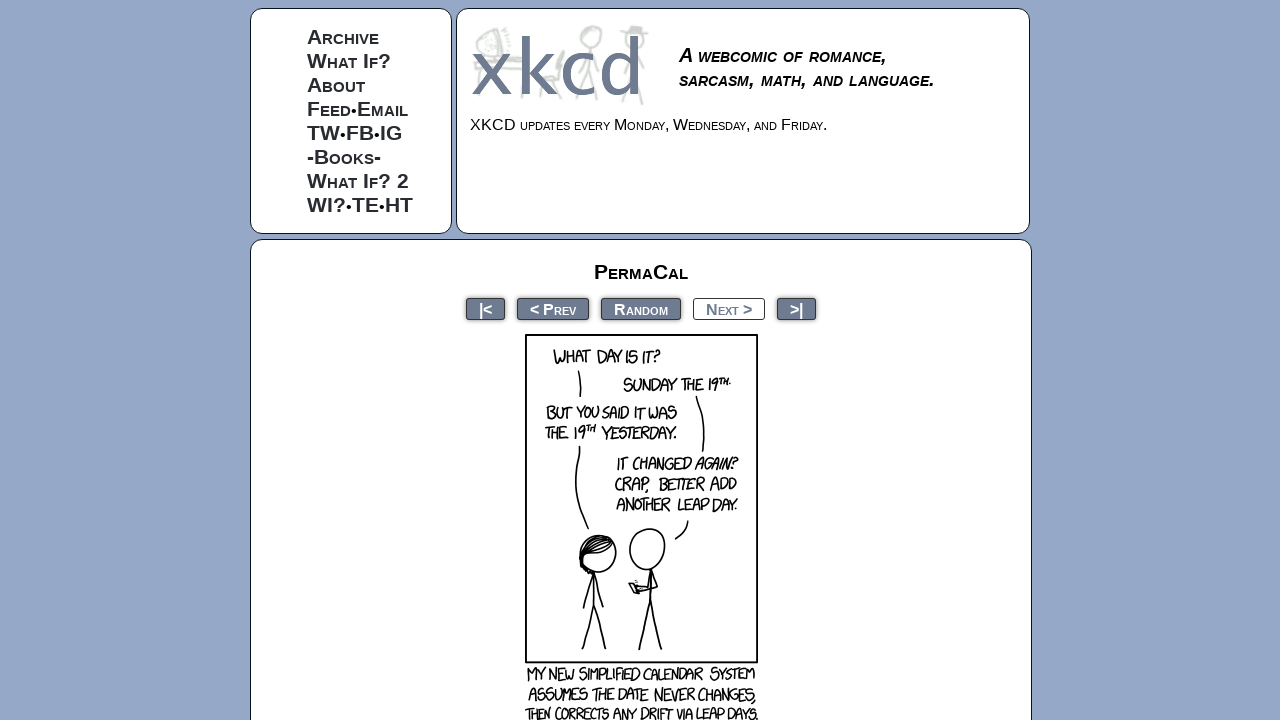

Next XKCD comic page loaded
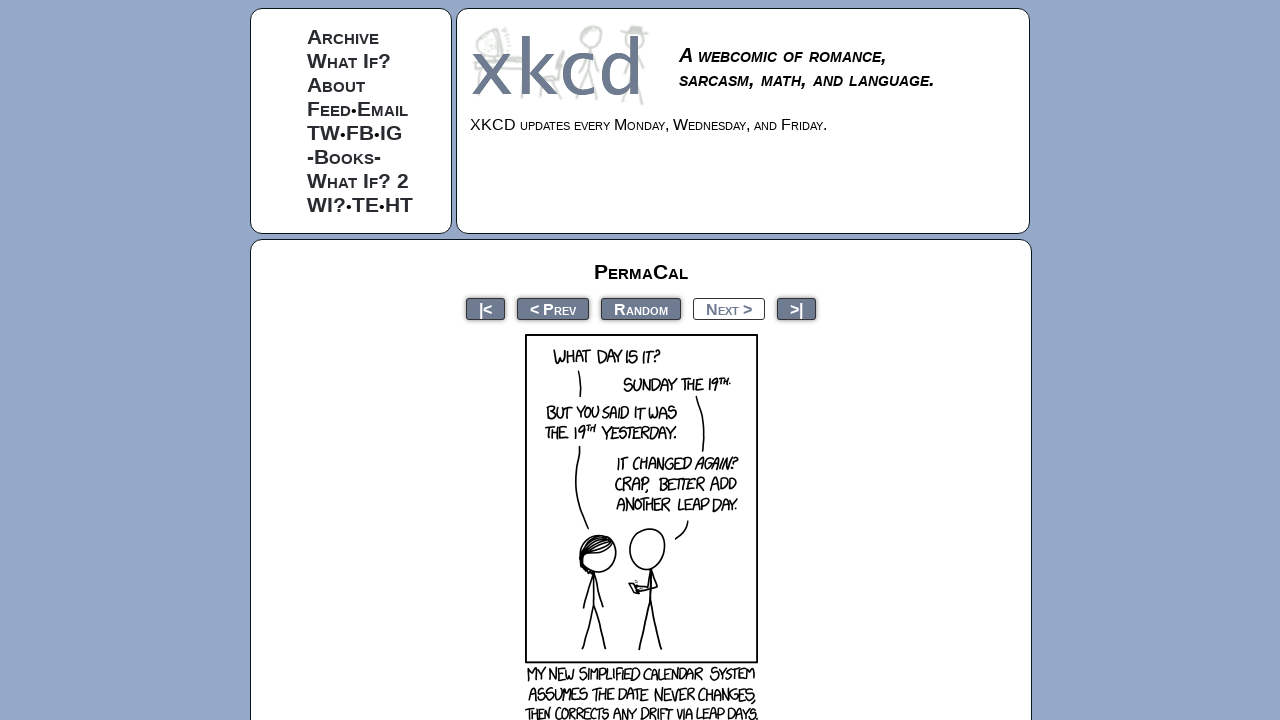

Clicked next button to navigate to next XKCD comic at (729, 308) on a[rel="next"]
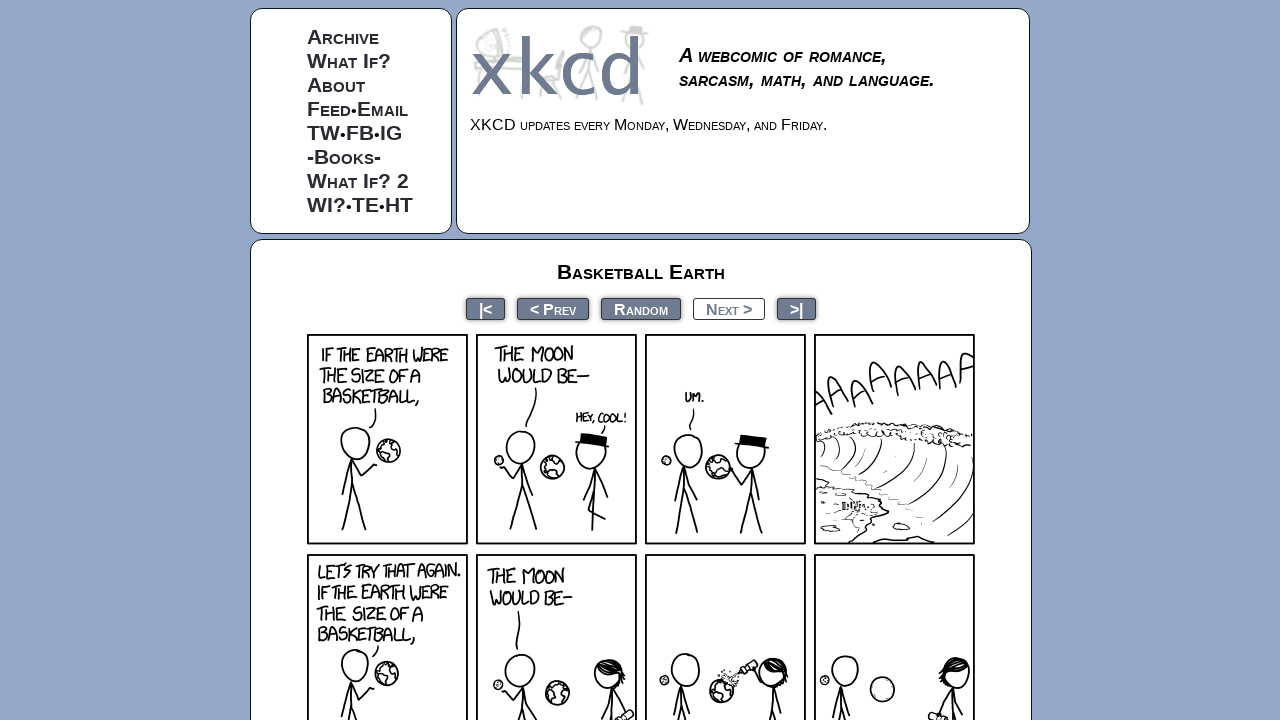

Next XKCD comic page loaded
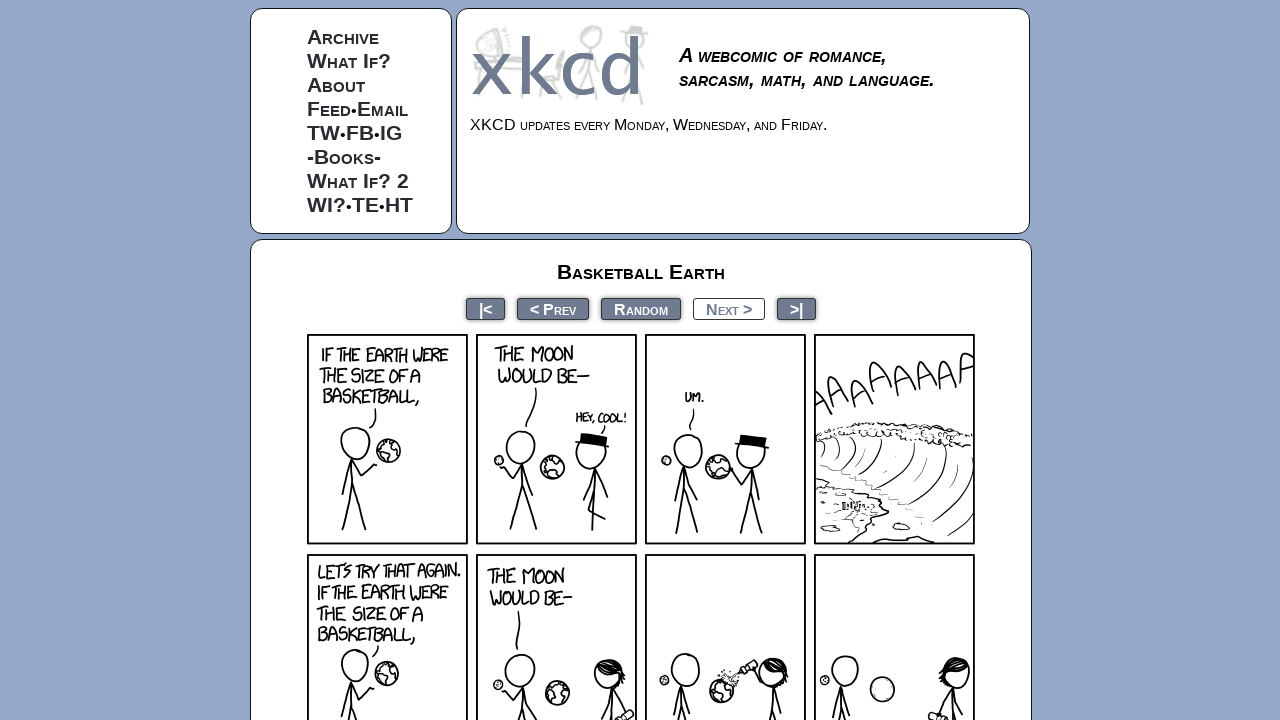

Clicked next button to navigate to next XKCD comic at (729, 308) on a[rel="next"]
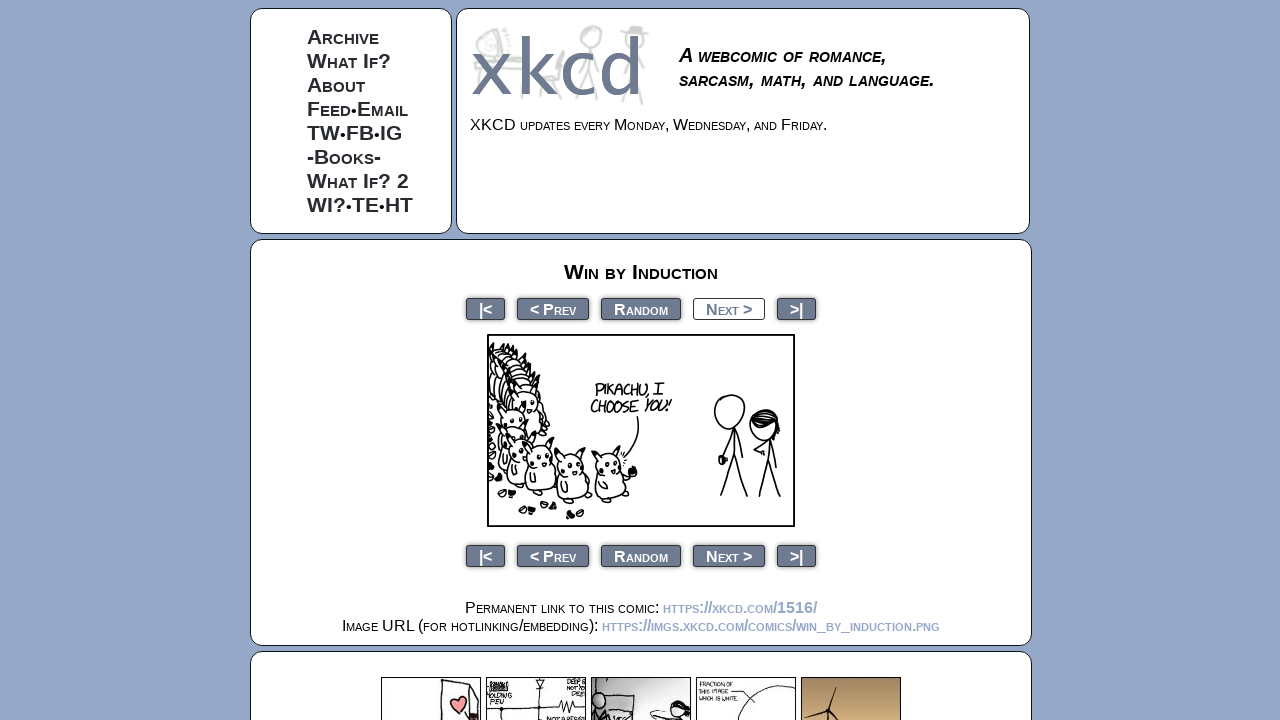

Next XKCD comic page loaded
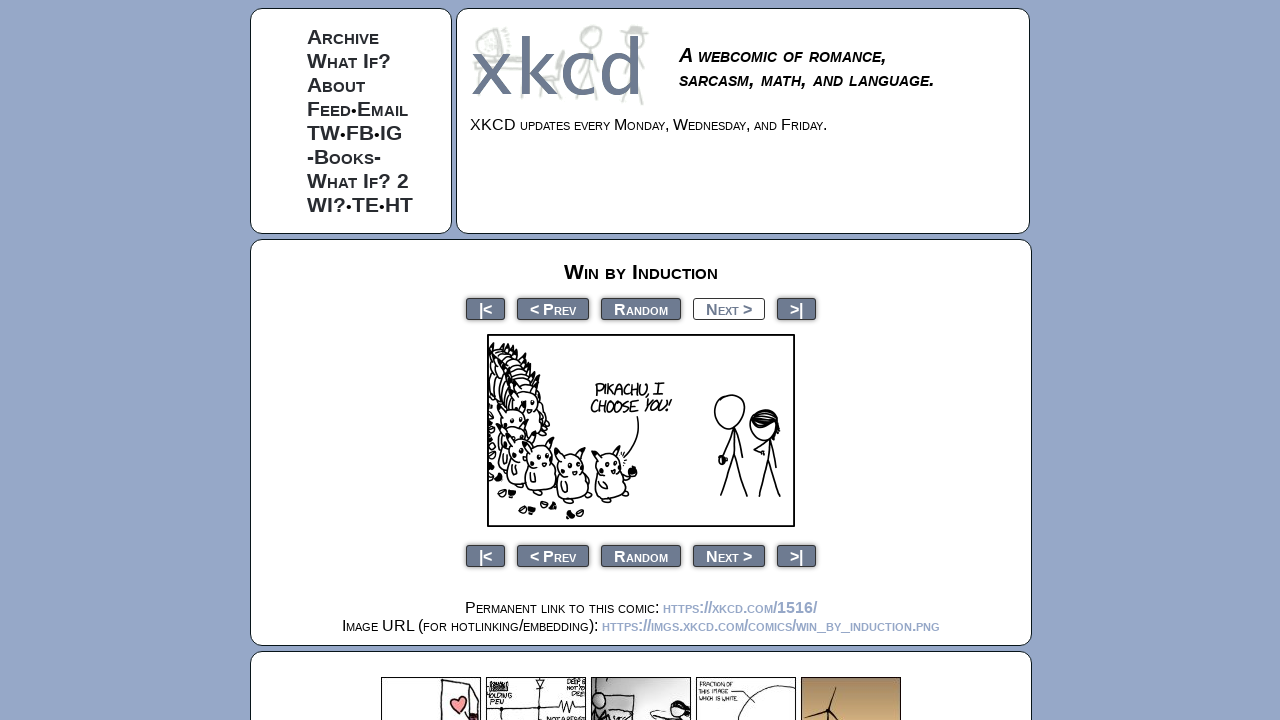

Clicked previous button to navigate to previous XKCD comic at (553, 308) on a[rel="prev"]
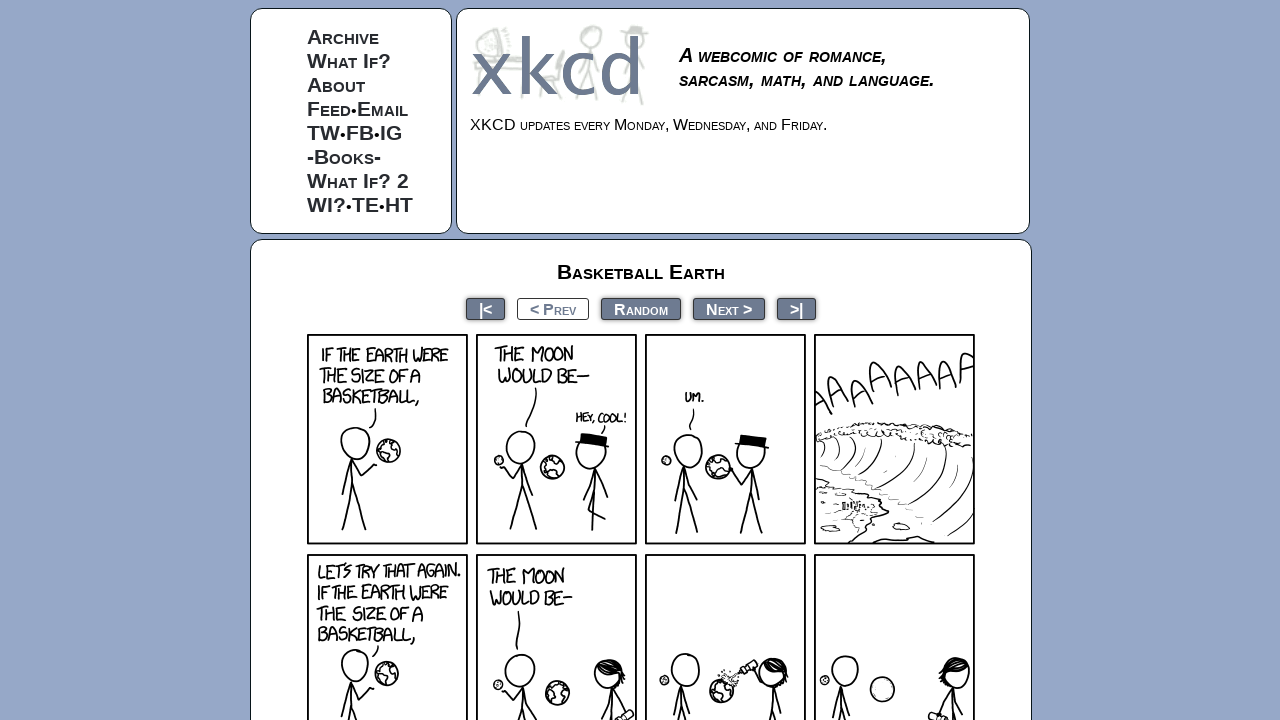

Previous XKCD comic page loaded
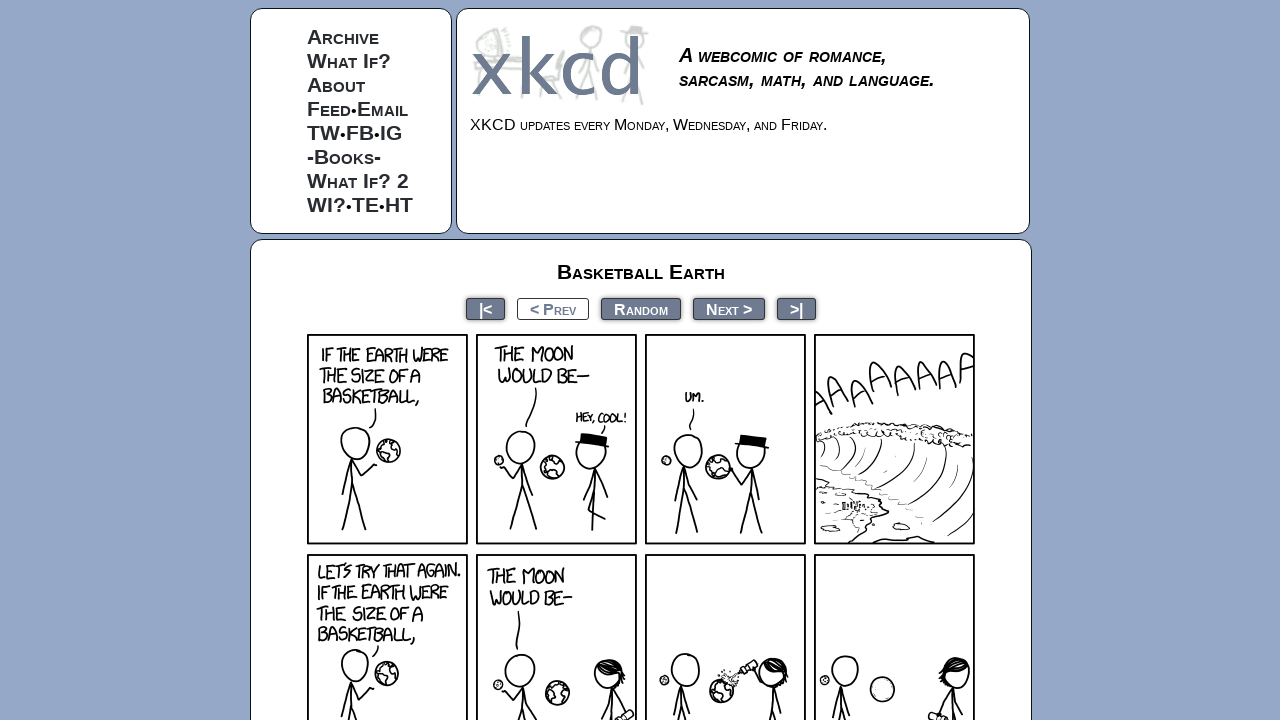

Clicked previous button to navigate to previous XKCD comic at (553, 308) on a[rel="prev"]
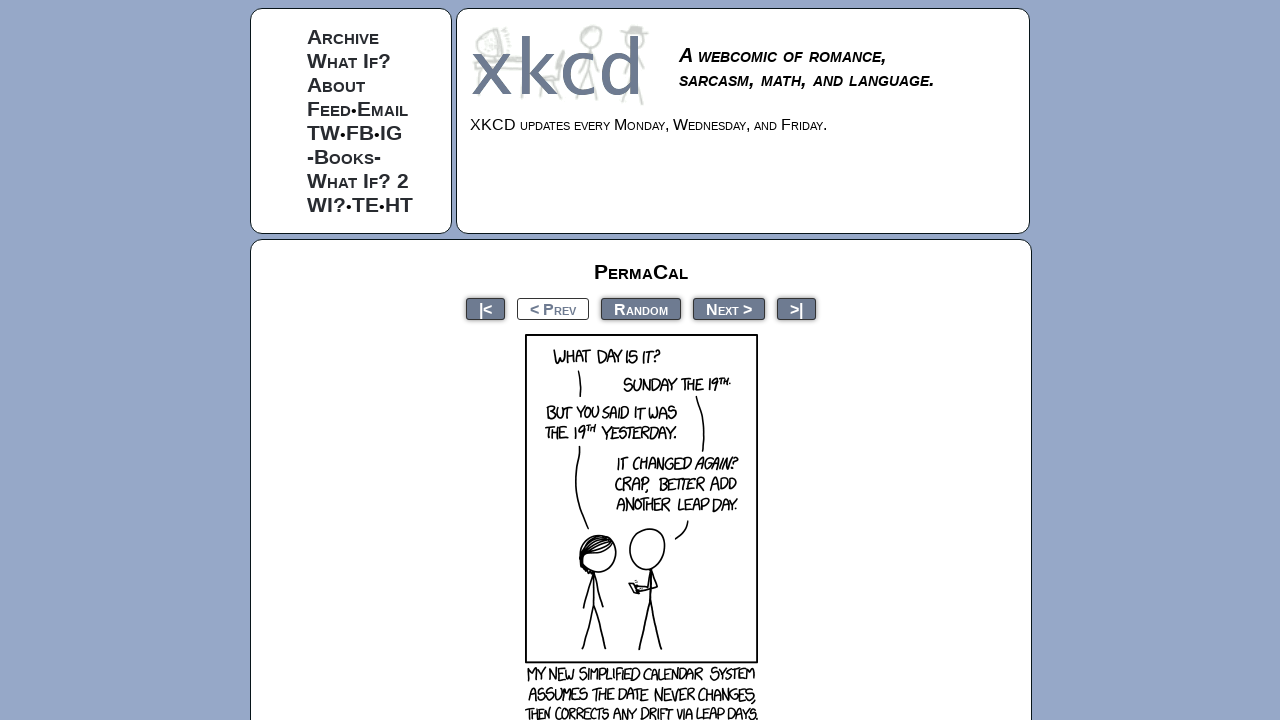

Previous XKCD comic page loaded
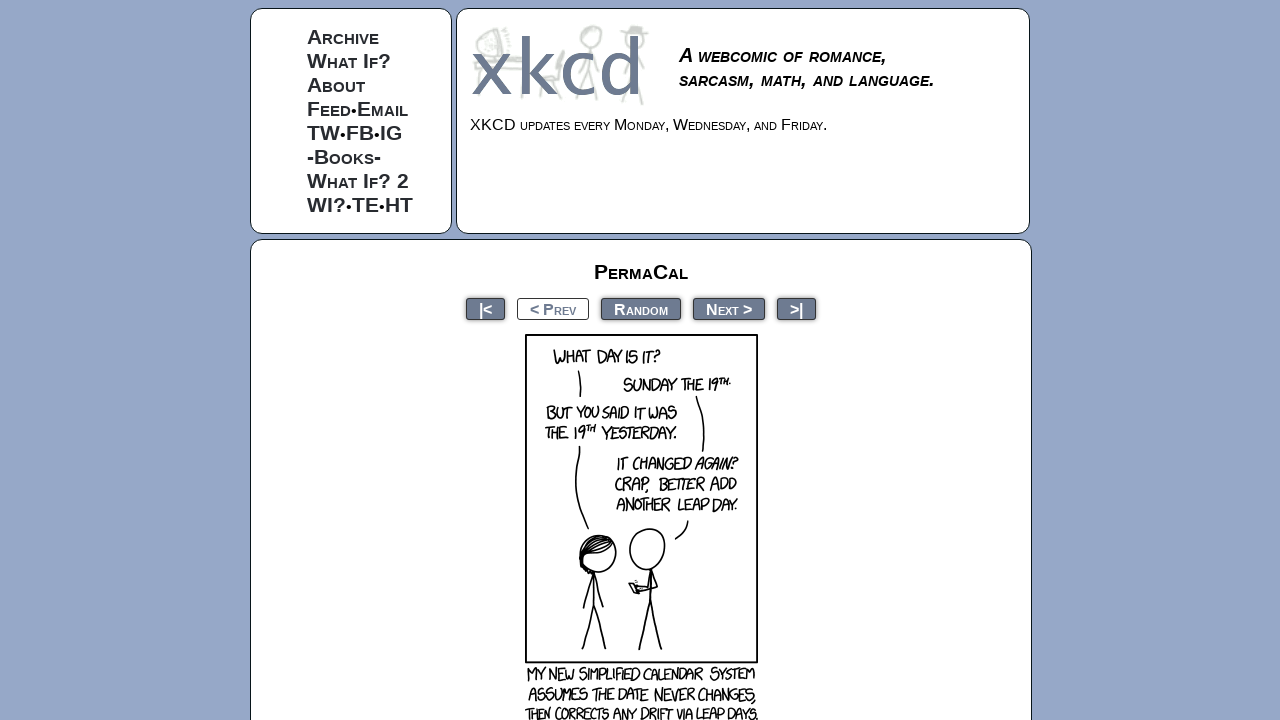

Clicked previous button to navigate to previous XKCD comic at (553, 308) on a[rel="prev"]
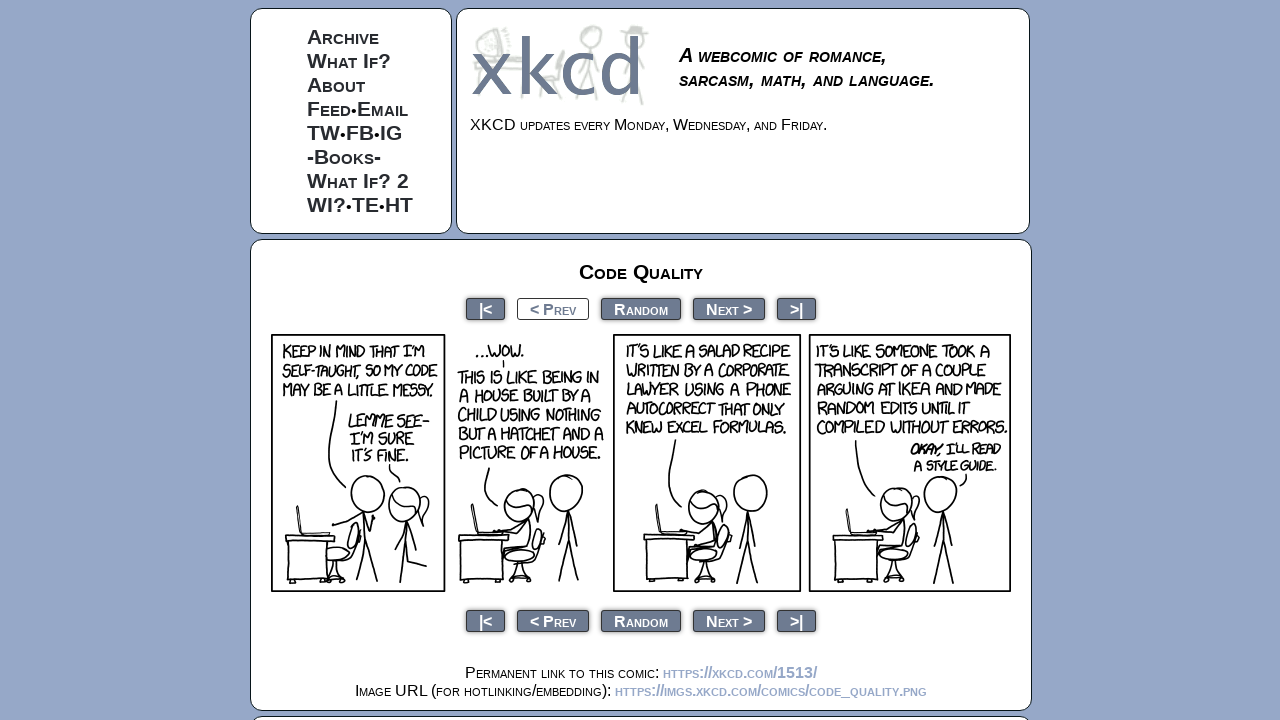

Previous XKCD comic page loaded
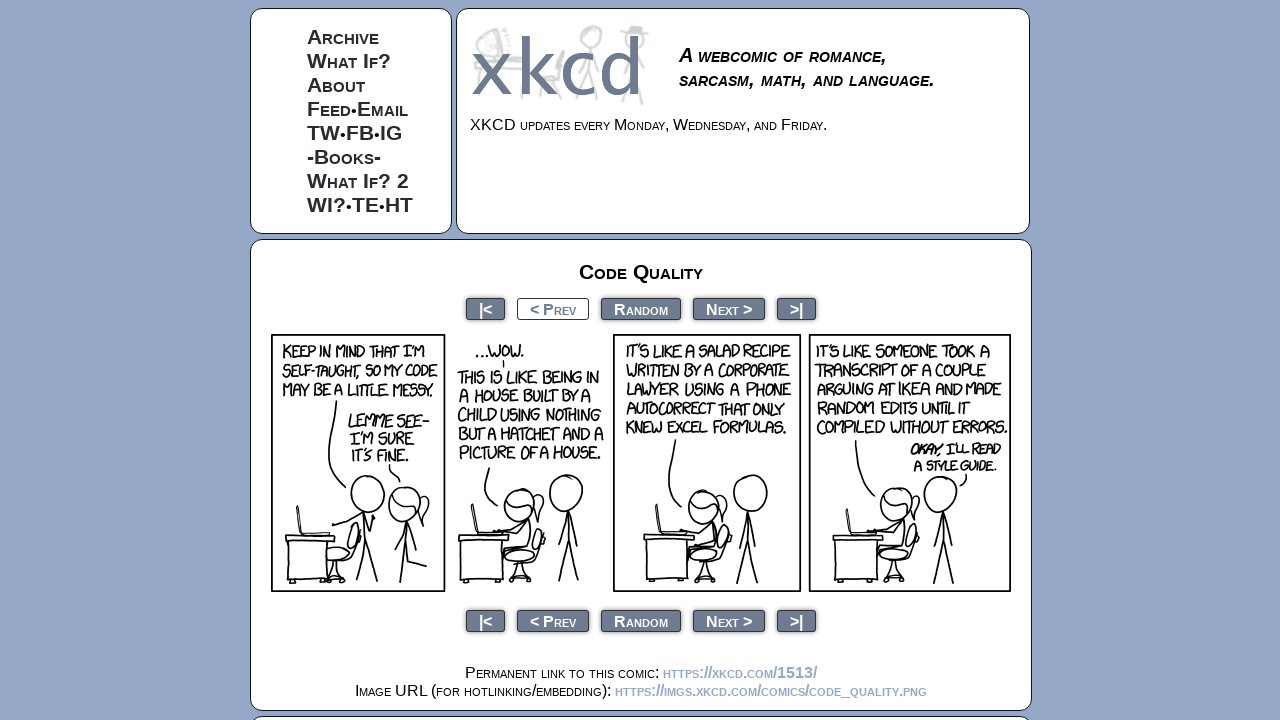

Navigated to XKCD comic 1520
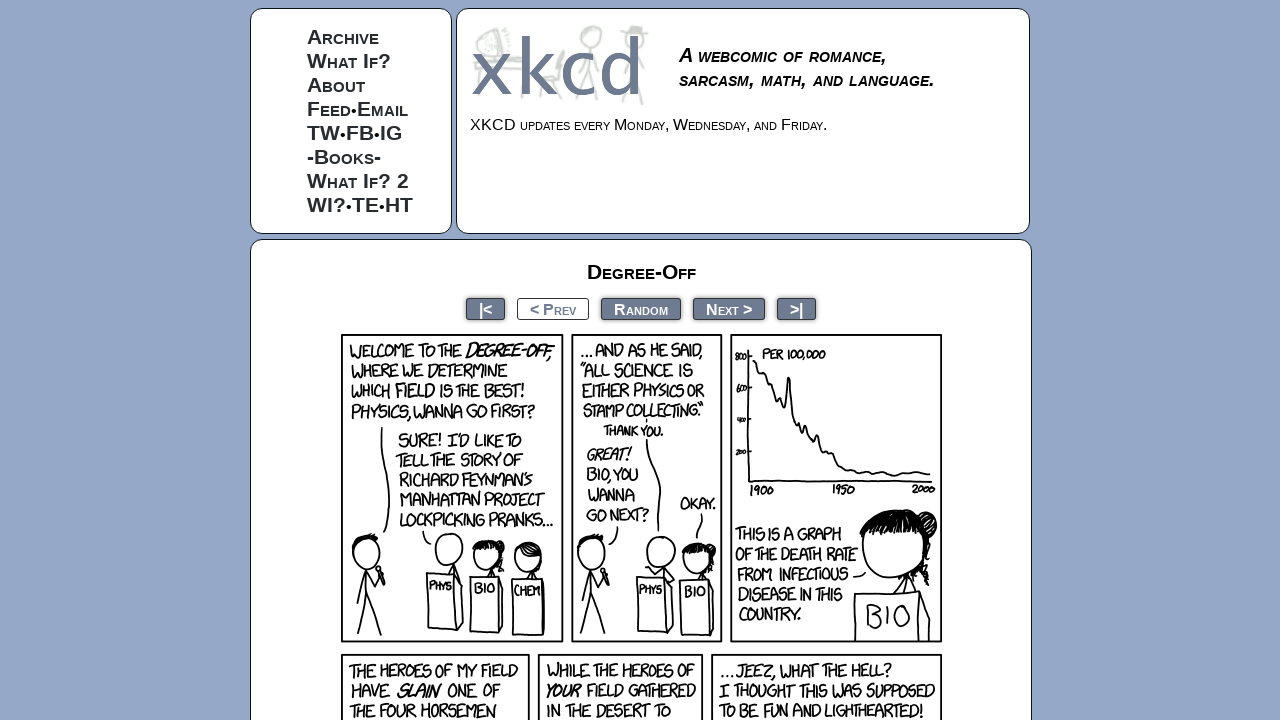

Clicked next button to navigate to next XKCD comic at (729, 308) on a[rel="next"]
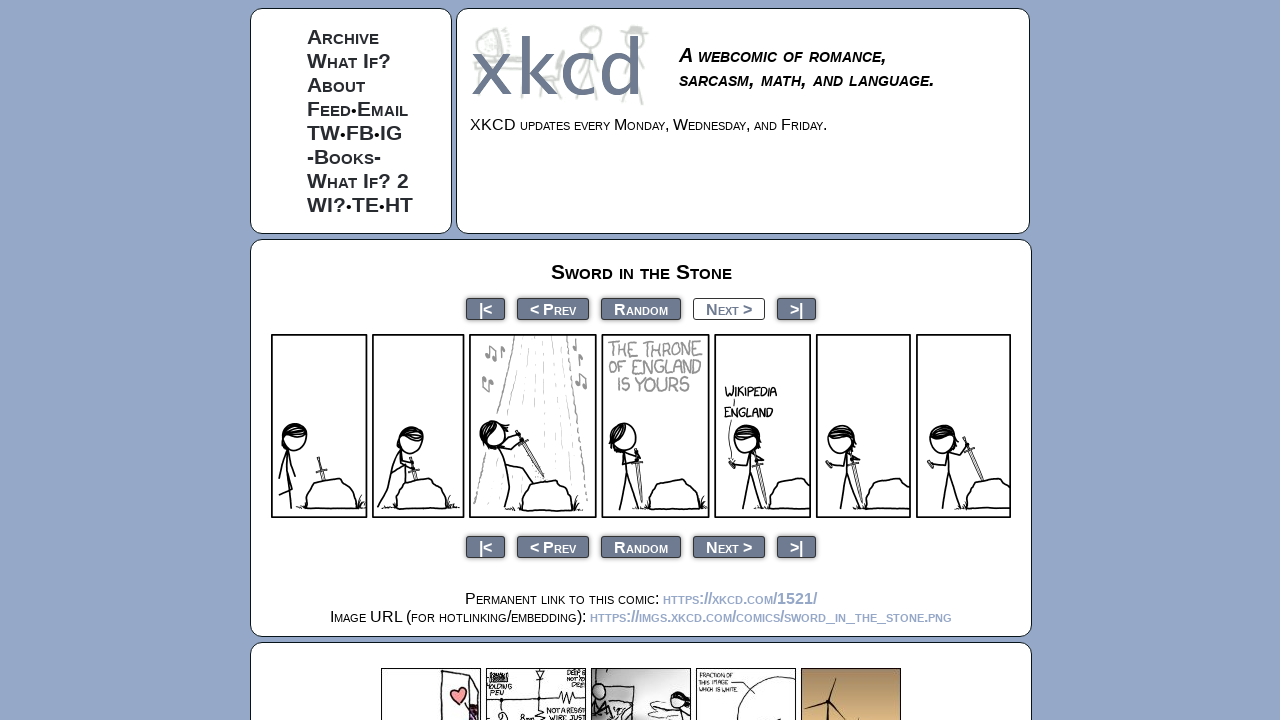

Next XKCD comic page loaded
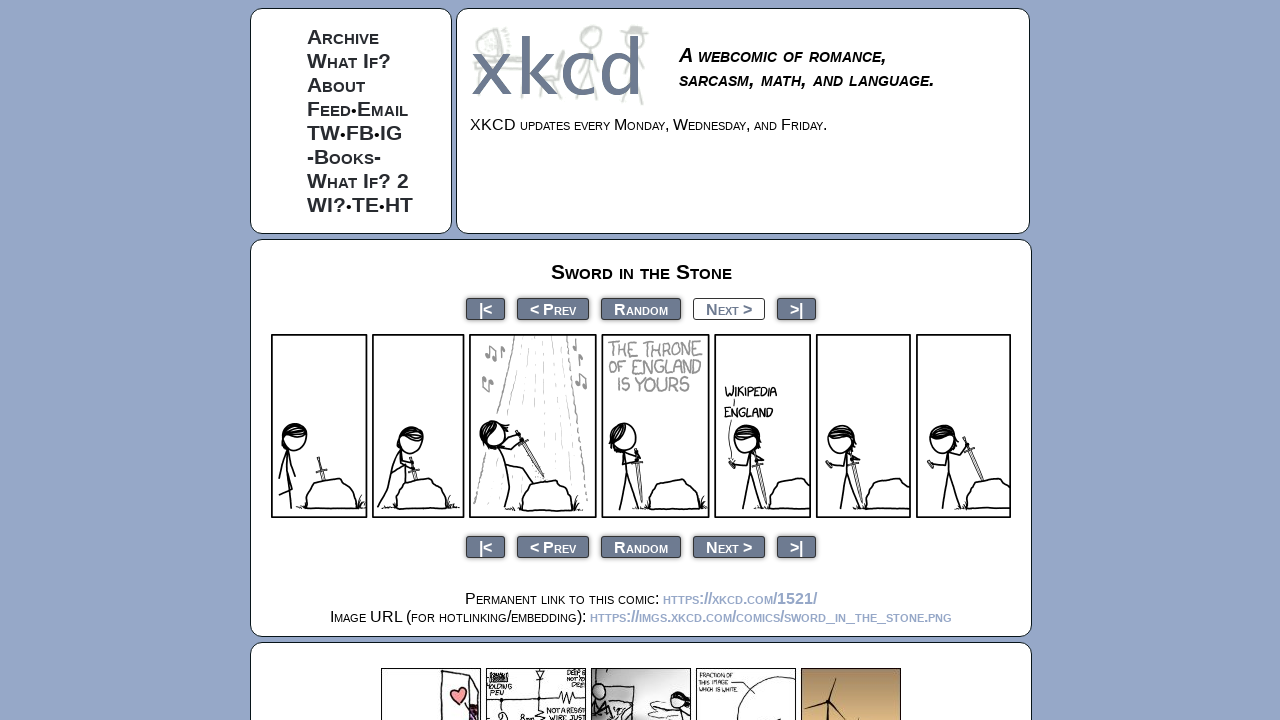

Clicked next button to navigate to next XKCD comic at (729, 308) on a[rel="next"]
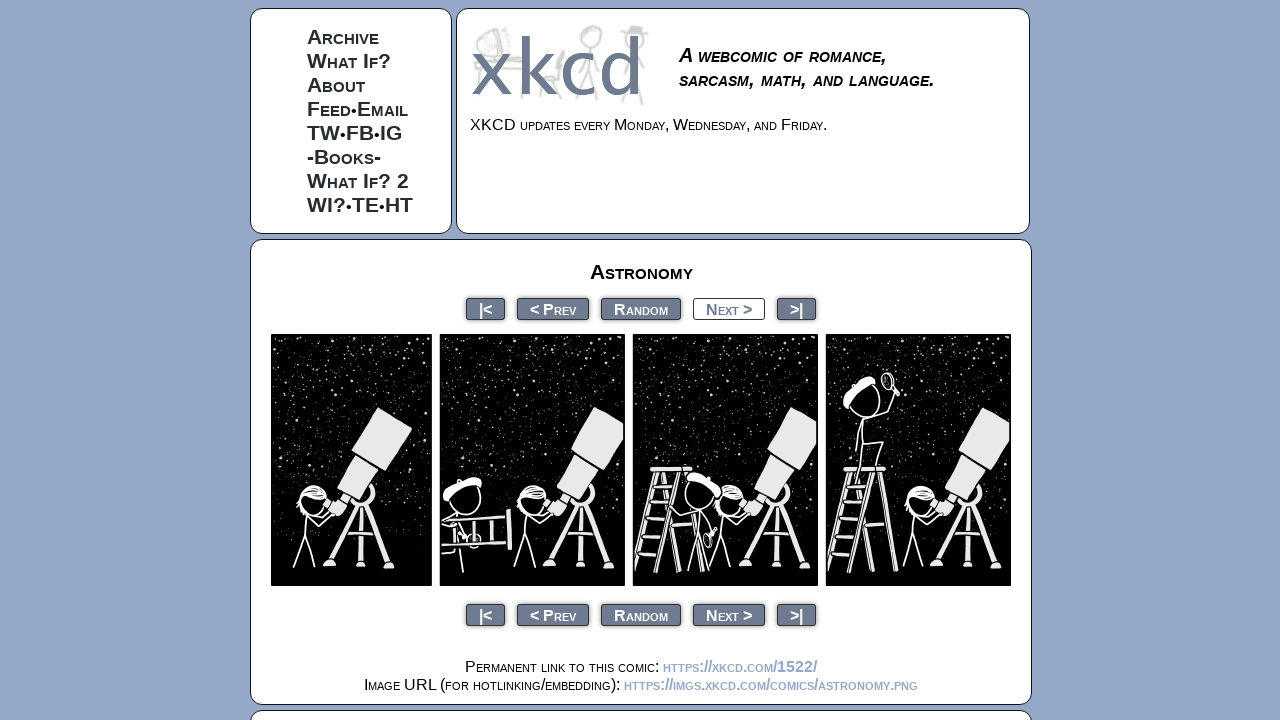

Next XKCD comic page loaded
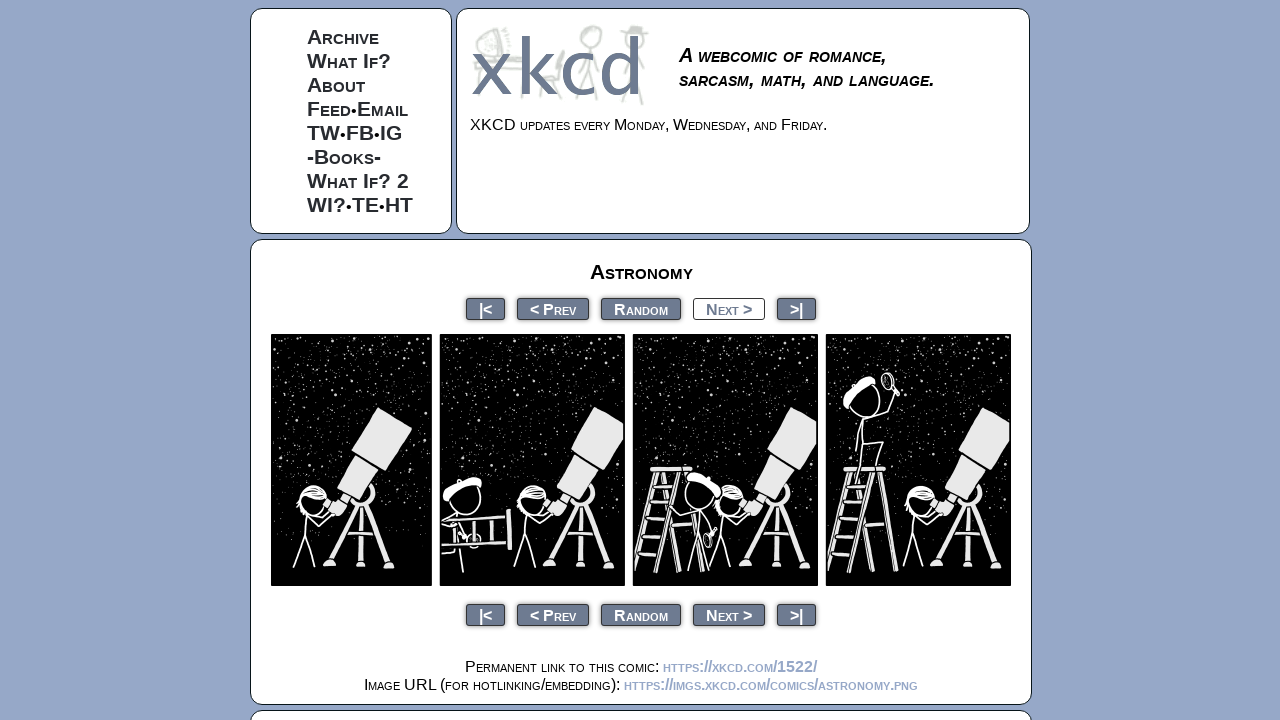

Clicked next button to navigate to next XKCD comic at (729, 308) on a[rel="next"]
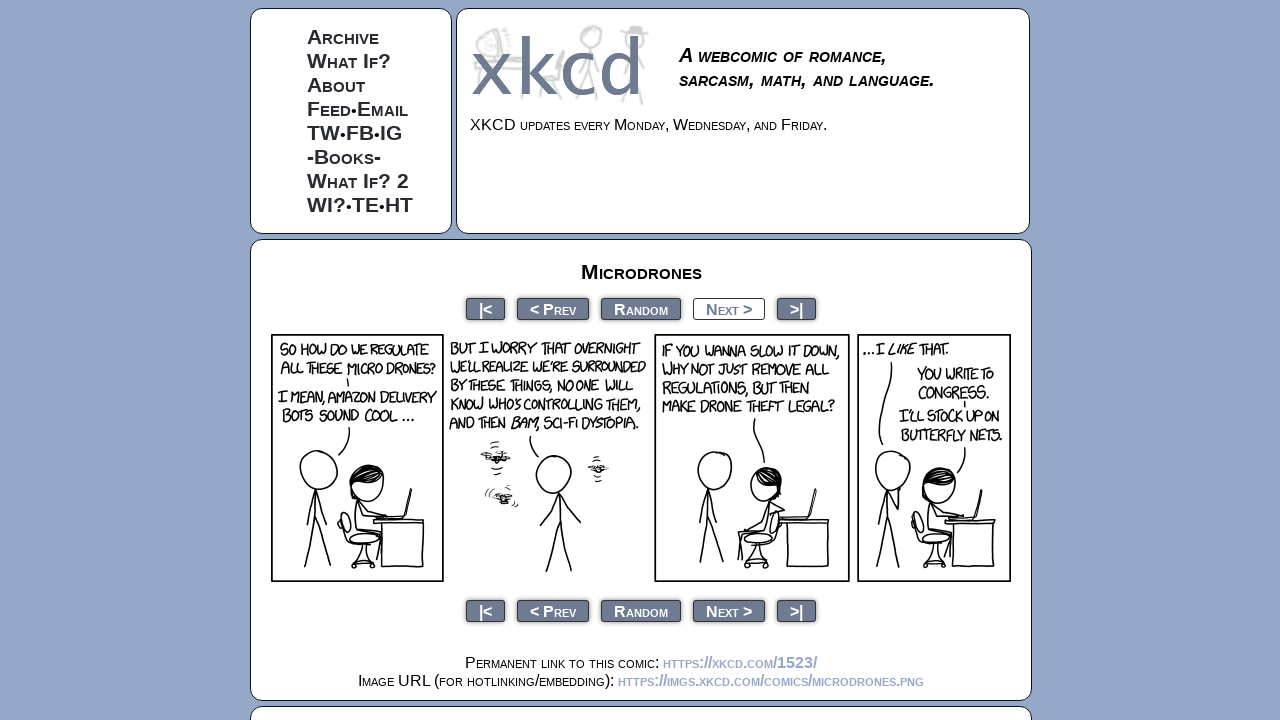

Next XKCD comic page loaded
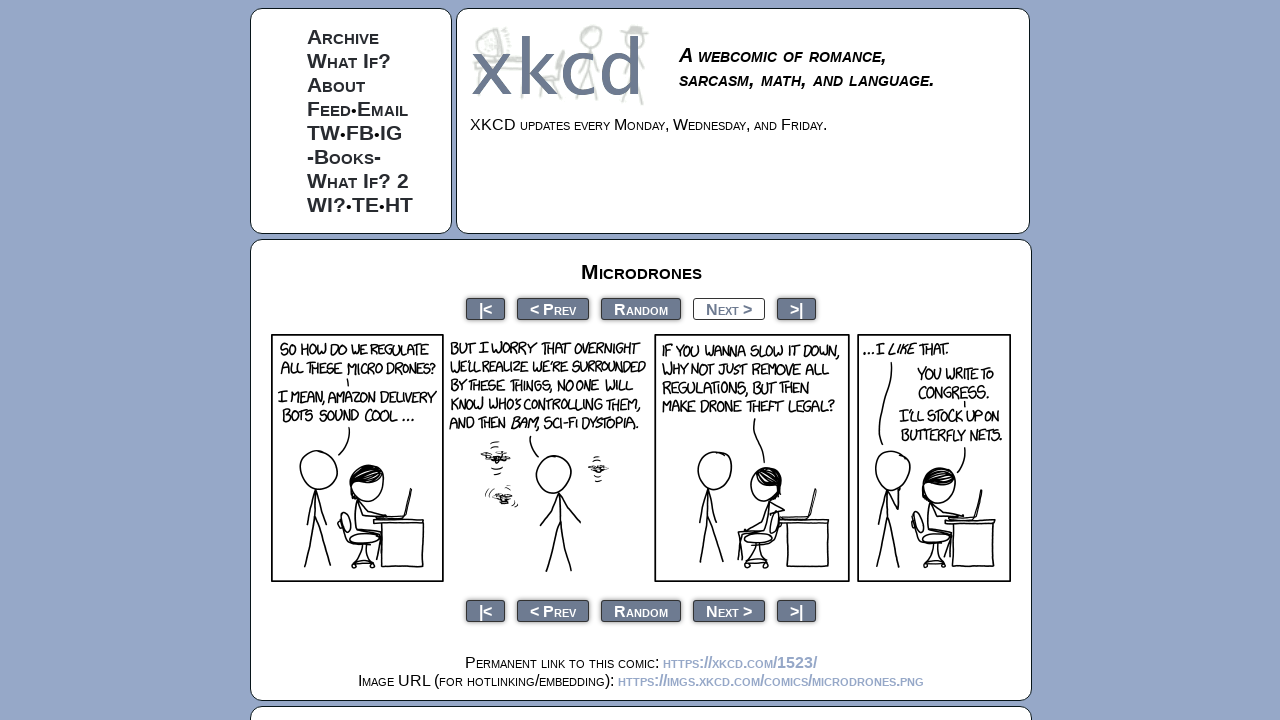

Navigated to SeleniumBase devices page
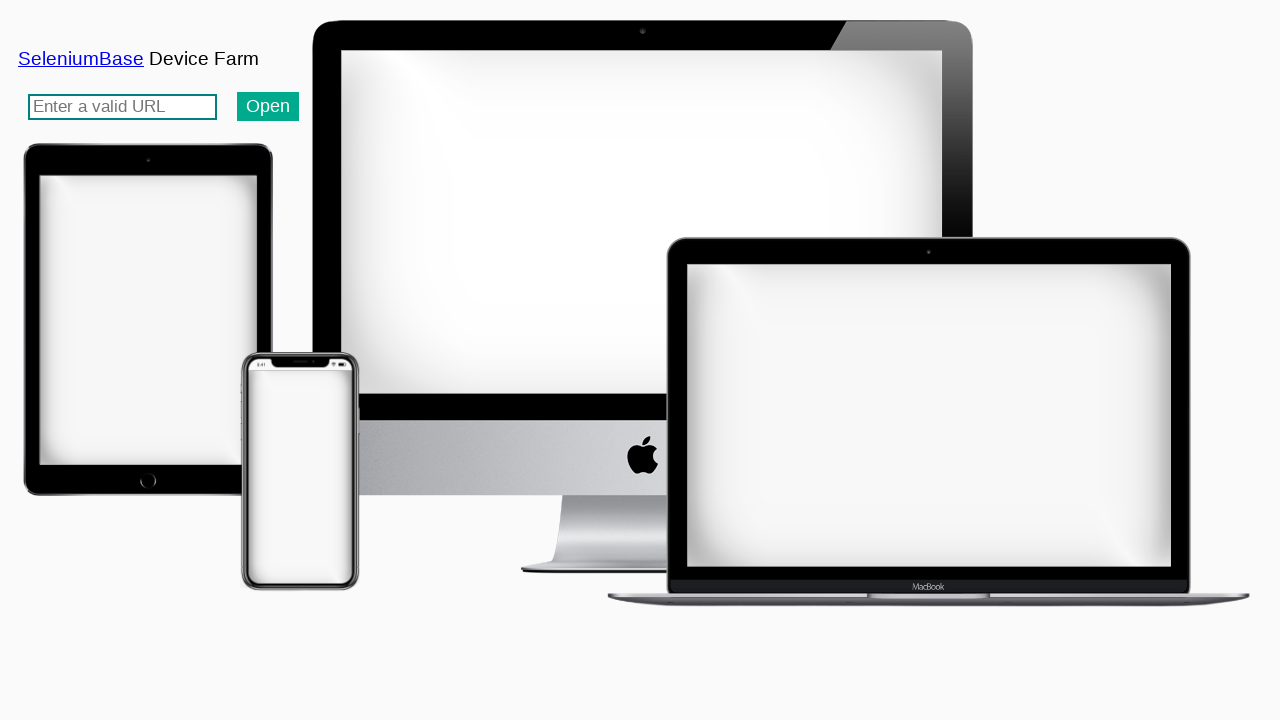

Filled URL input field with 'seleniumbase.io/error_page' on input#urlInput
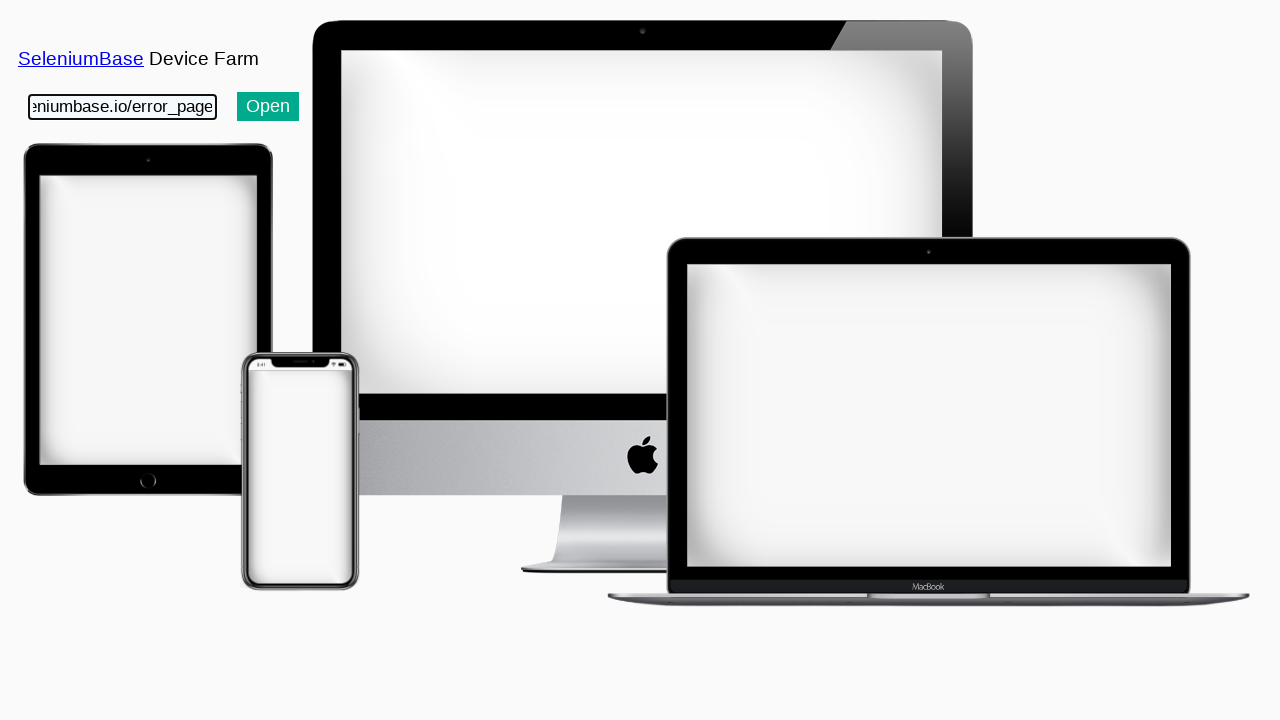

Pressed Enter to submit URL in devices page on input#urlInput
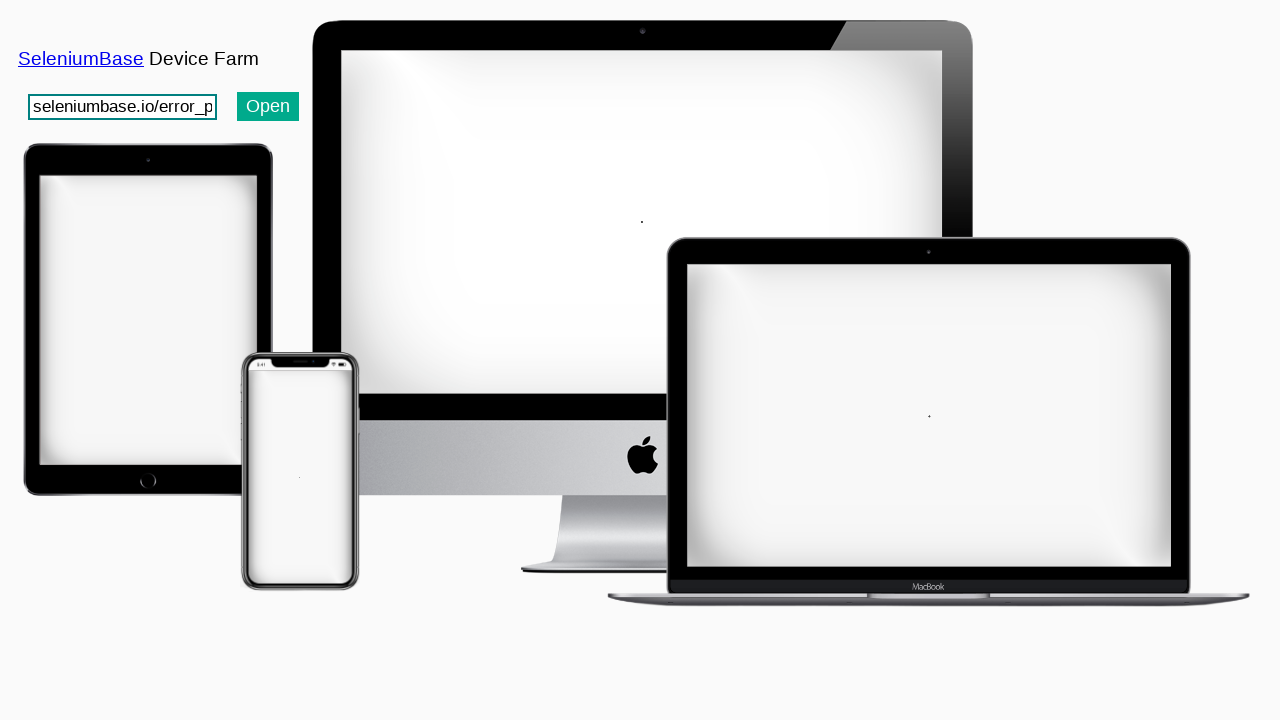

Page loaded after URL submission
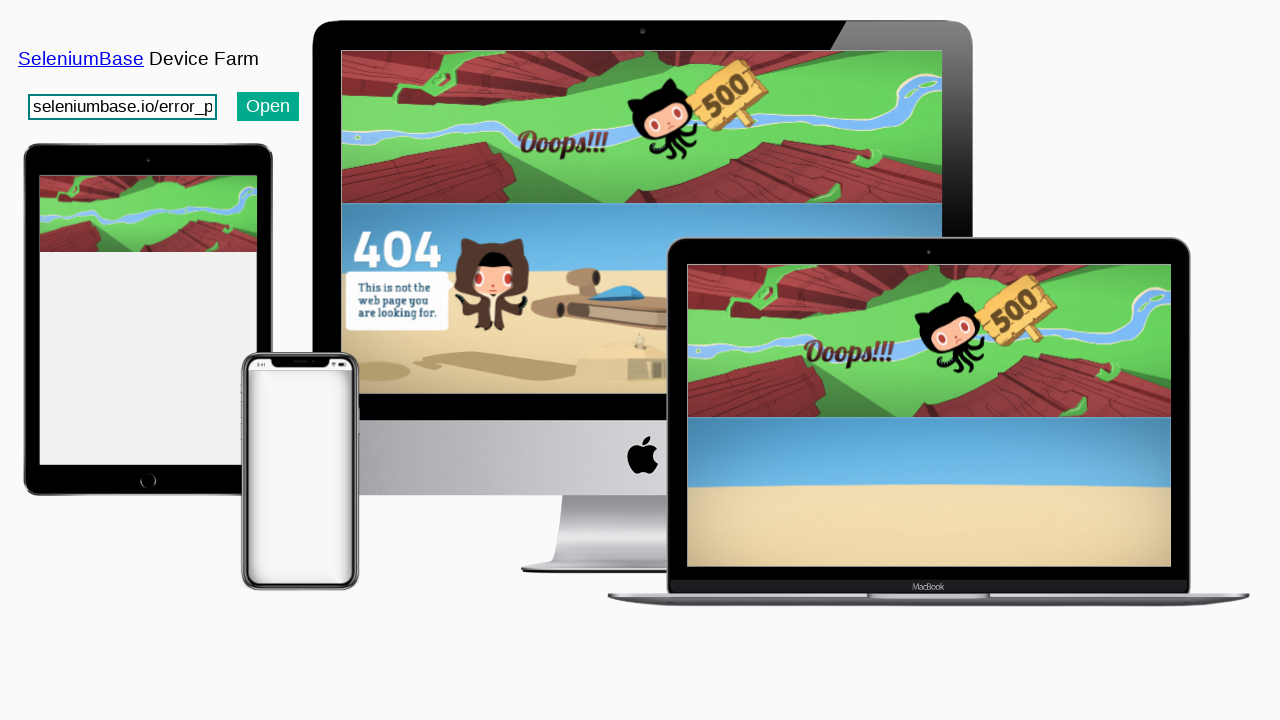

Navigated to XKCD comic 213
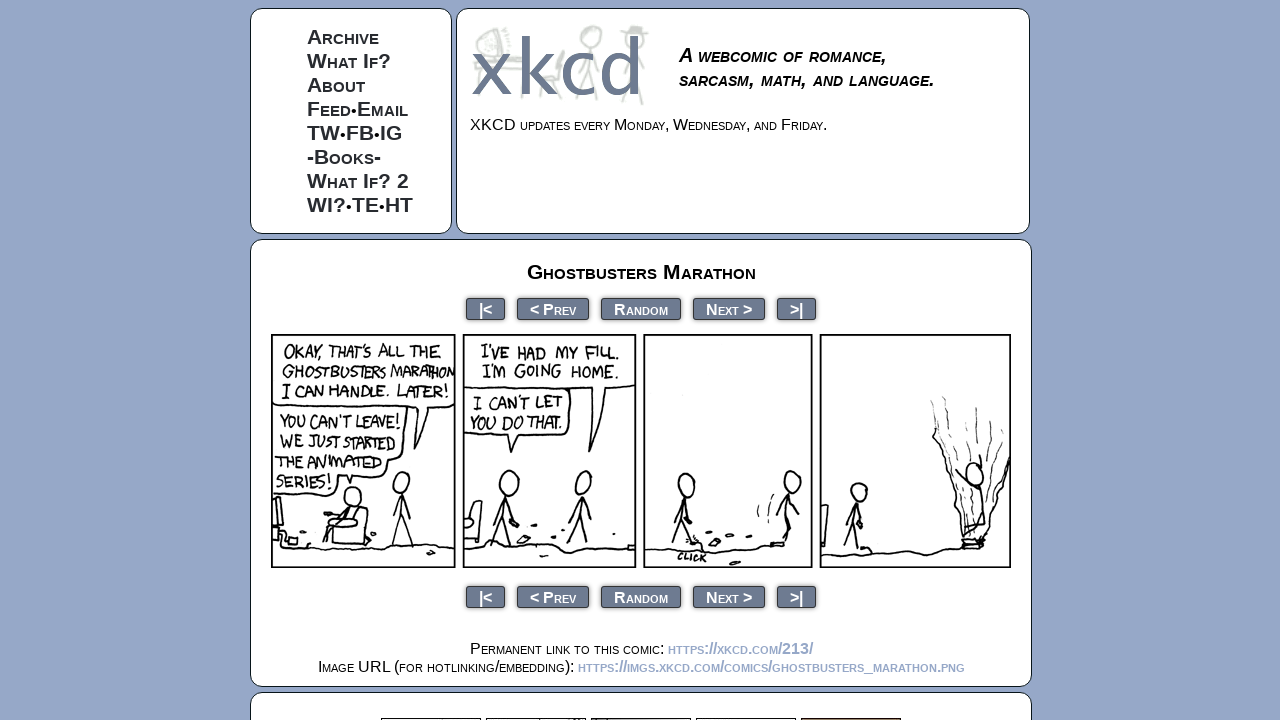

Clicked previous button to navigate to previous XKCD comic at (553, 308) on a[rel="prev"]
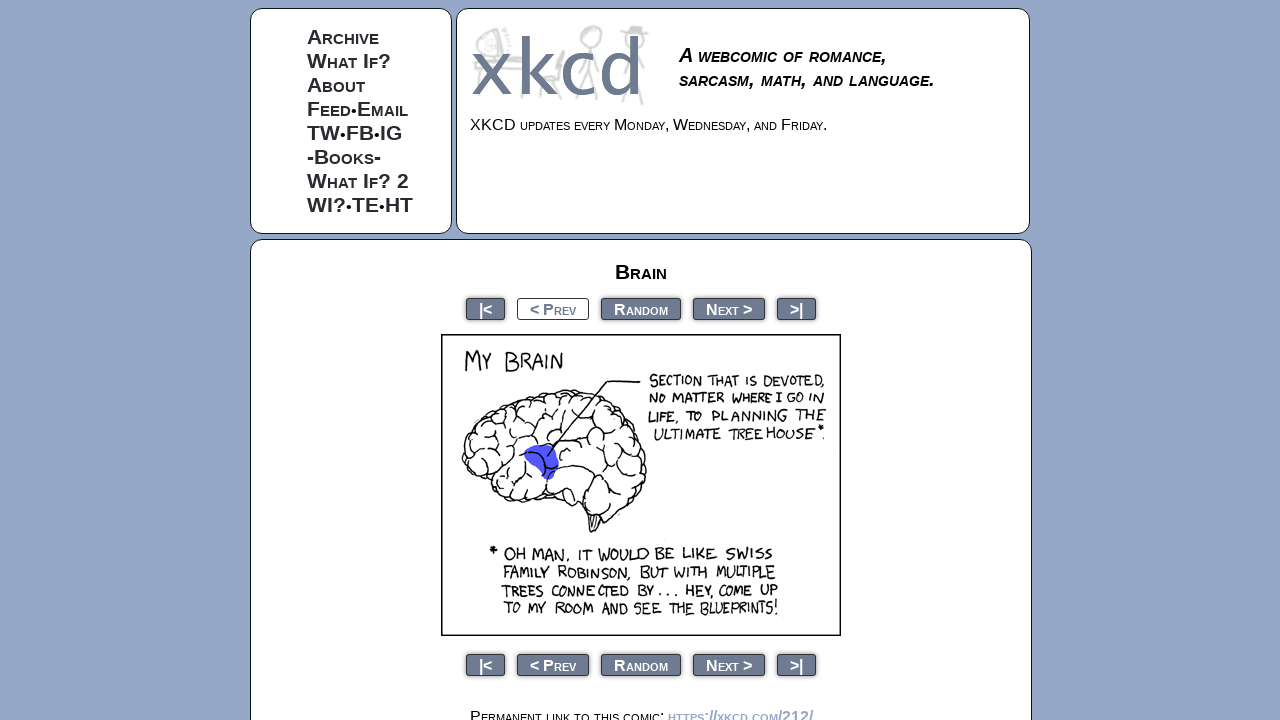

Previous XKCD comic page loaded
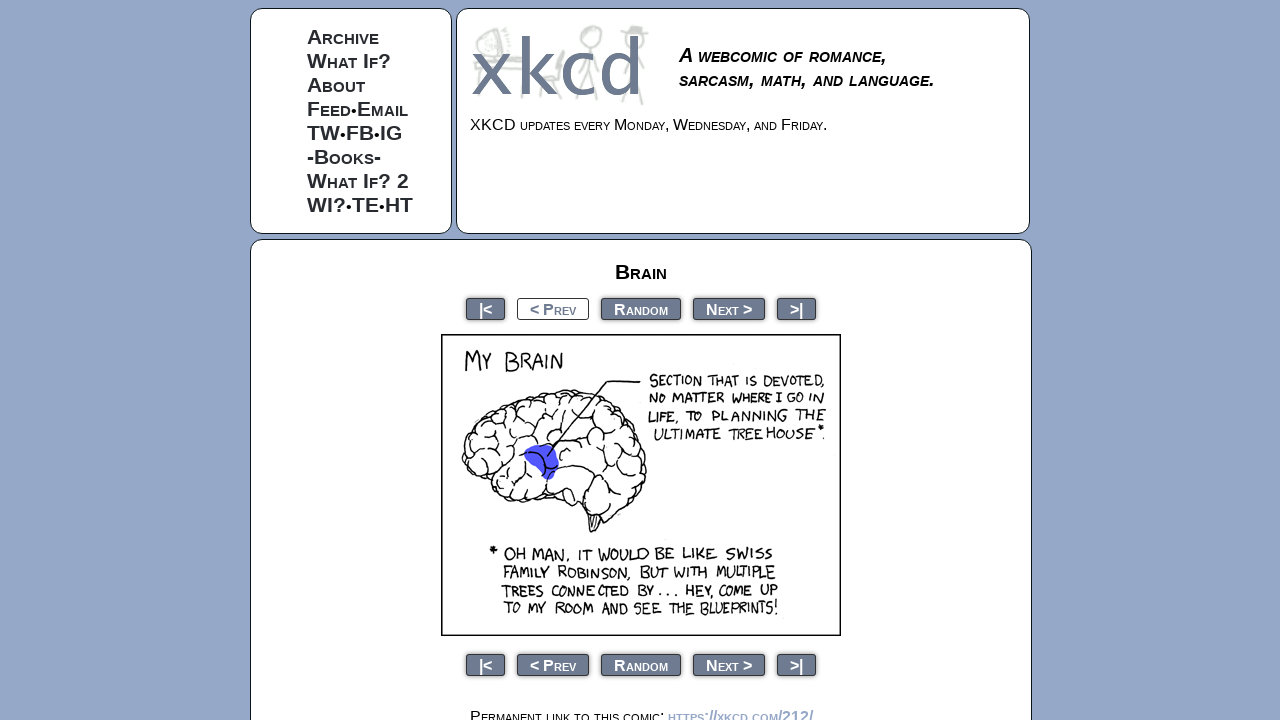

Clicked previous button to navigate to previous XKCD comic at (553, 308) on a[rel="prev"]
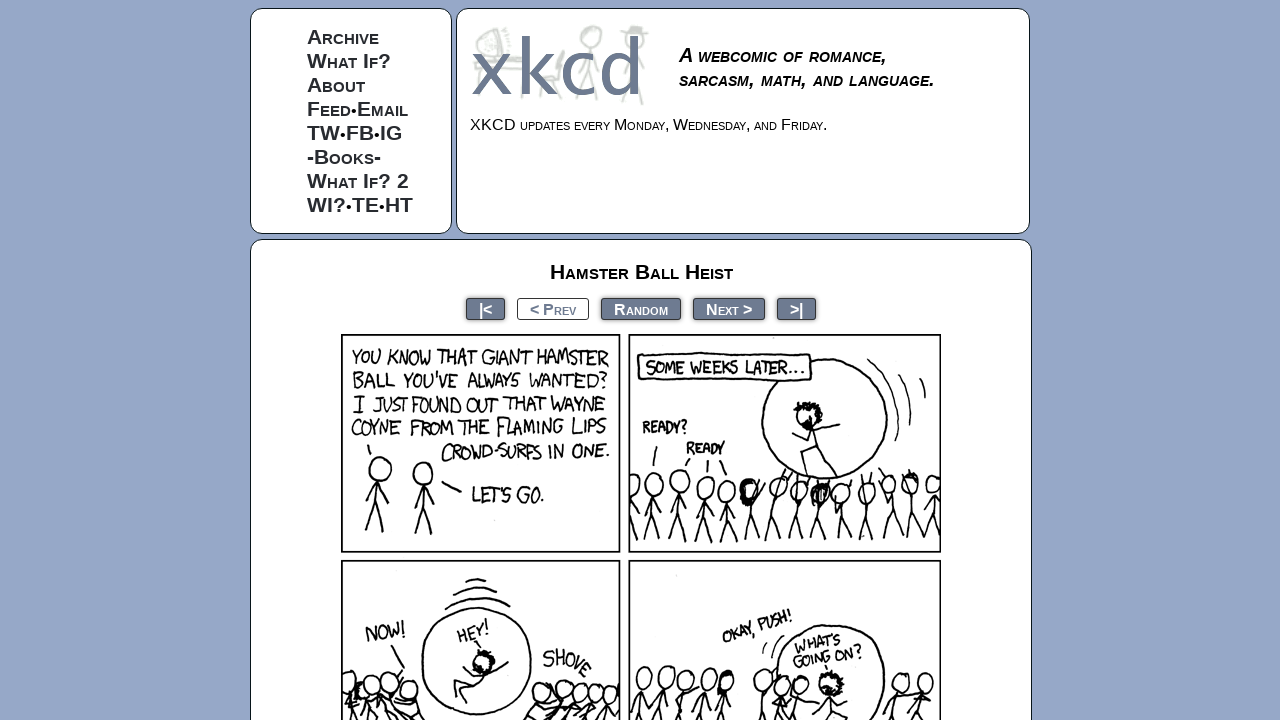

Previous XKCD comic page loaded
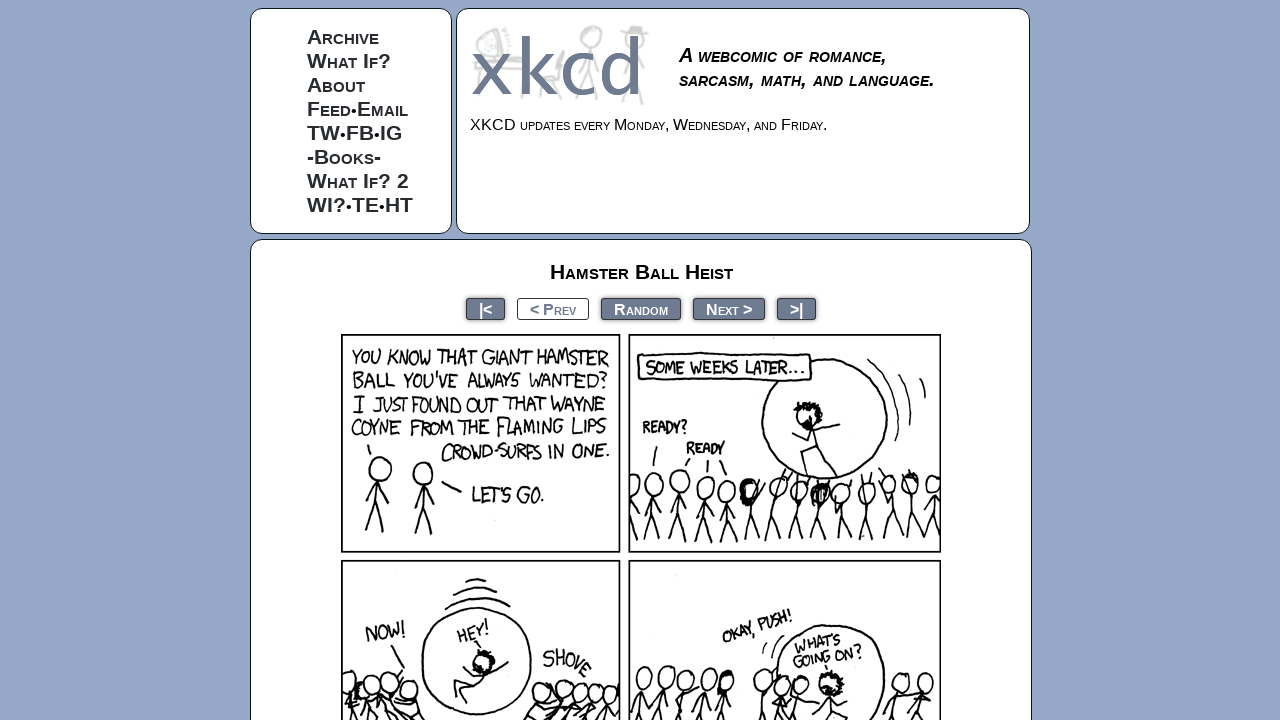

Clicked previous button to navigate to previous XKCD comic at (553, 308) on a[rel="prev"]
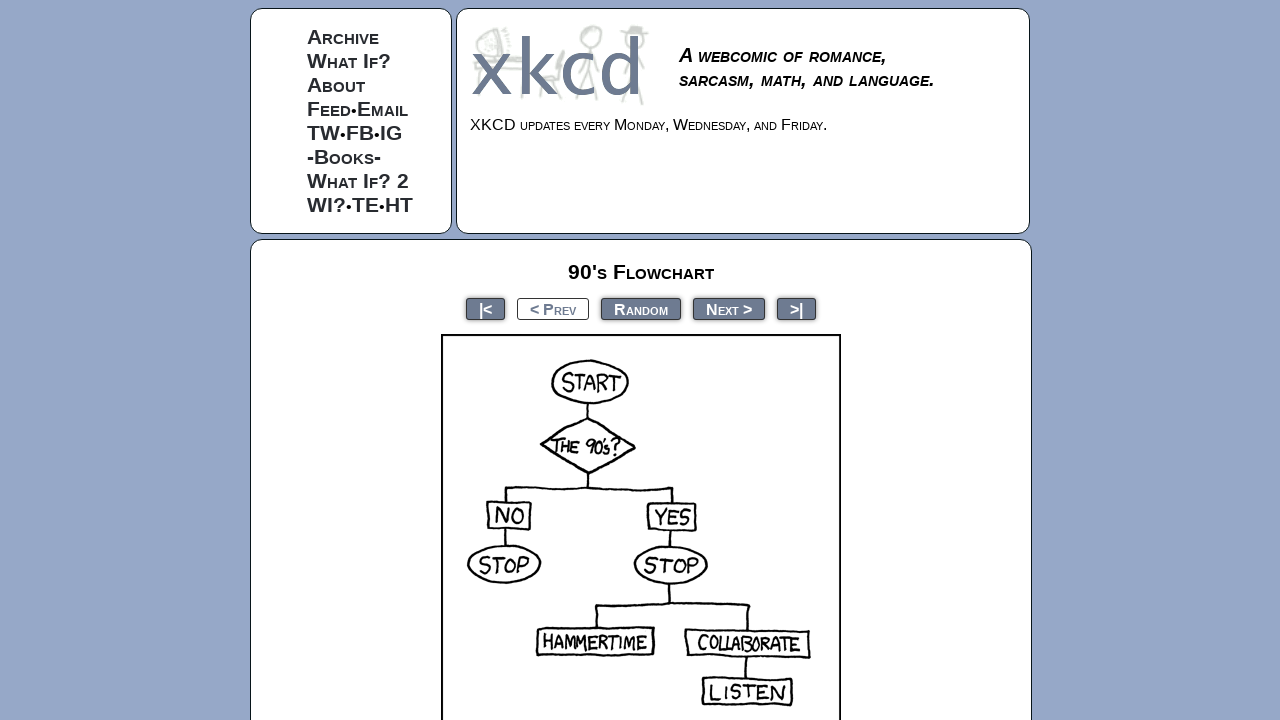

Previous XKCD comic page loaded
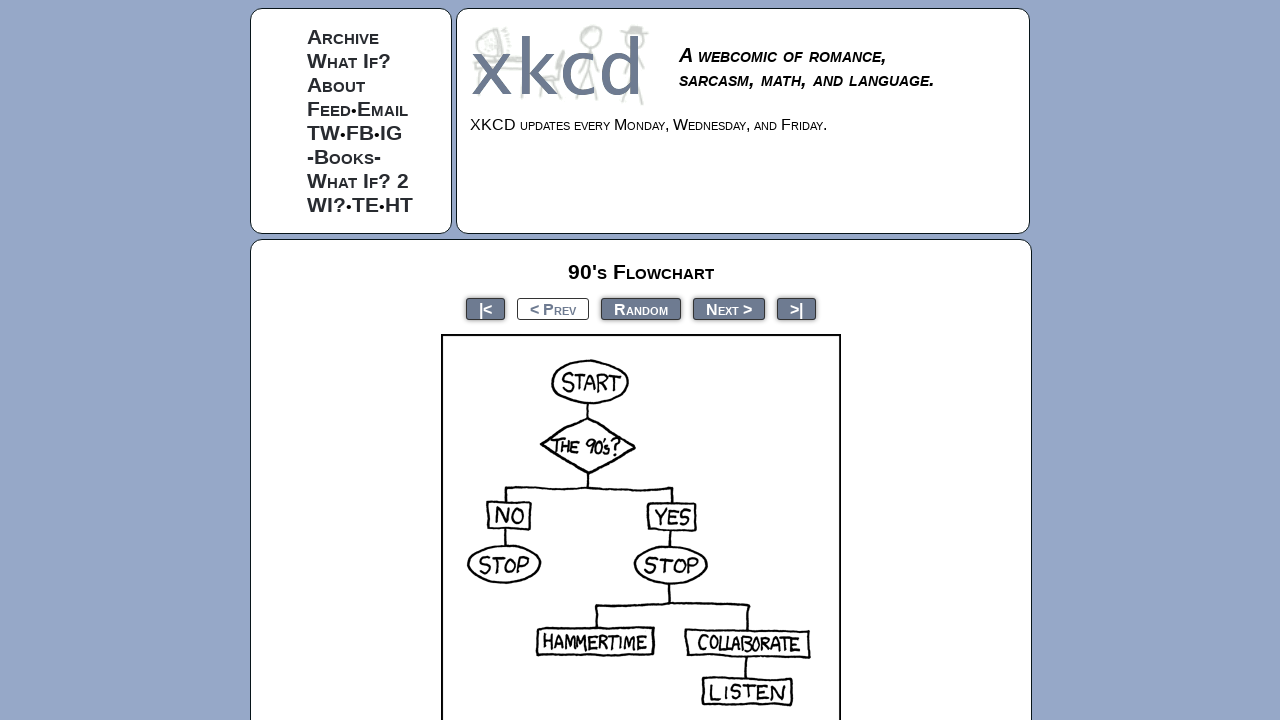

Clicked previous button to navigate to previous XKCD comic at (553, 308) on a[rel="prev"]
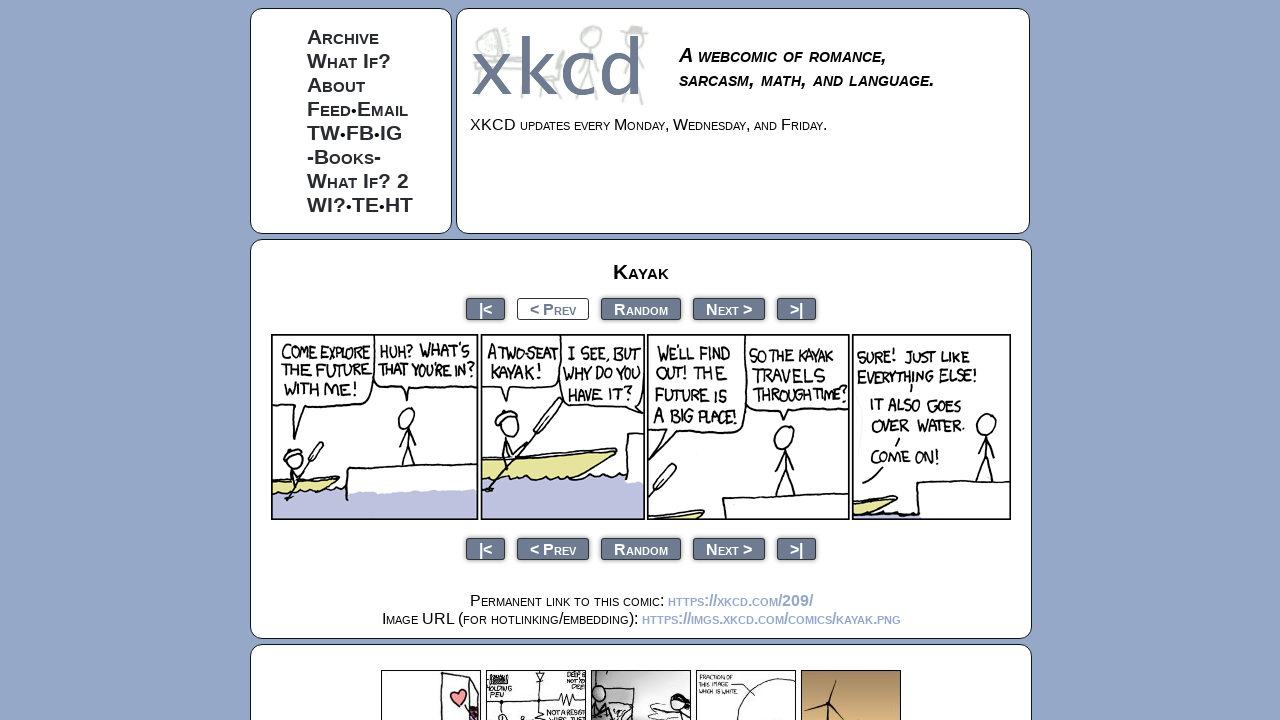

Previous XKCD comic page loaded
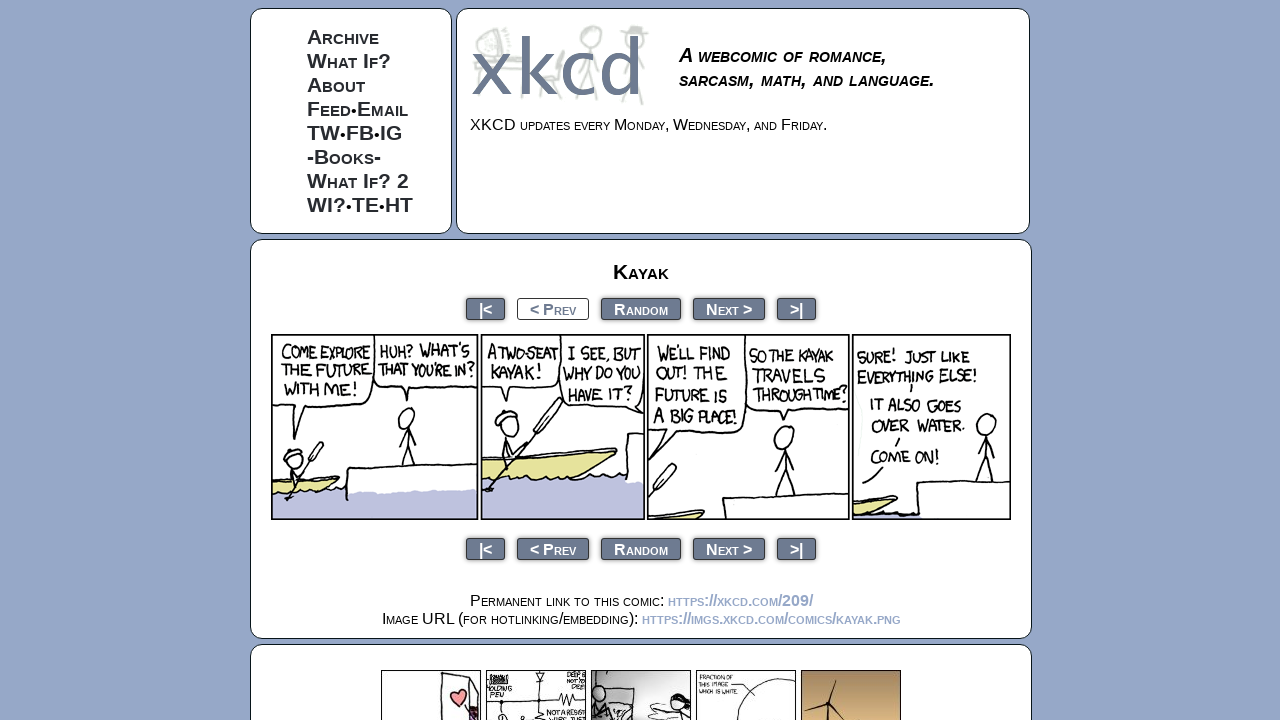

Clicked previous button to navigate to previous XKCD comic at (553, 308) on a[rel="prev"]
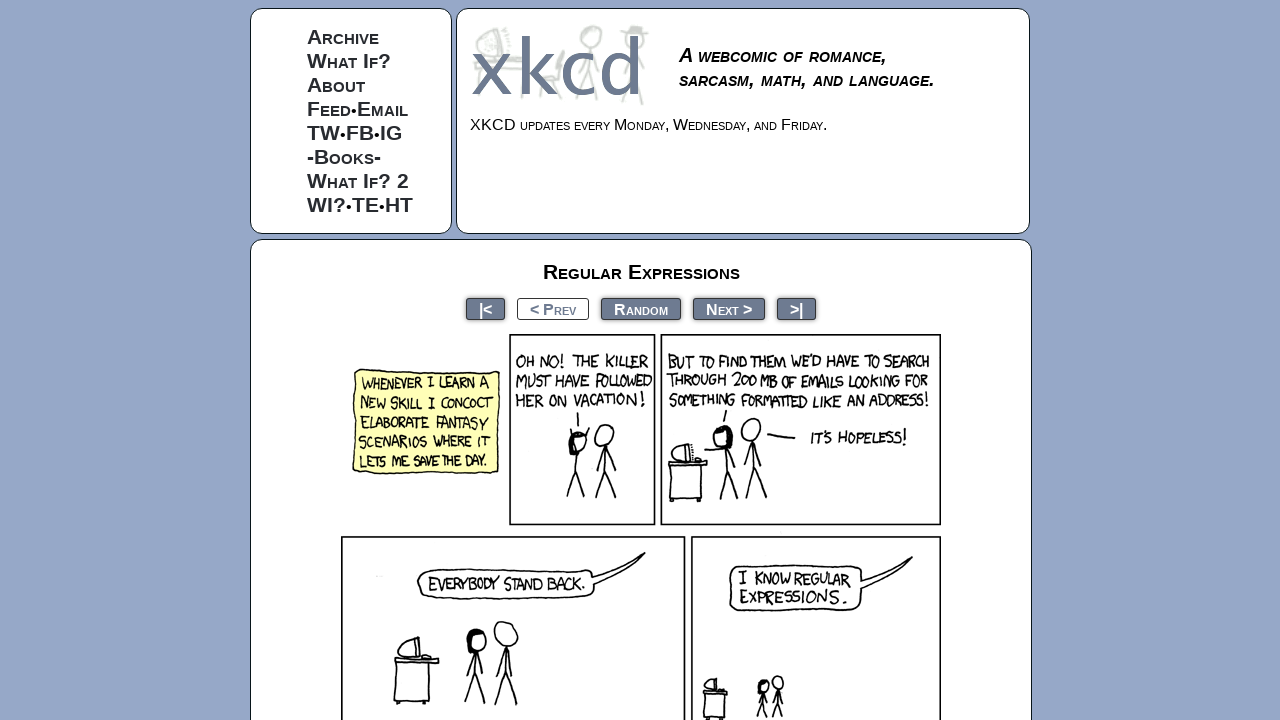

Previous XKCD comic page loaded
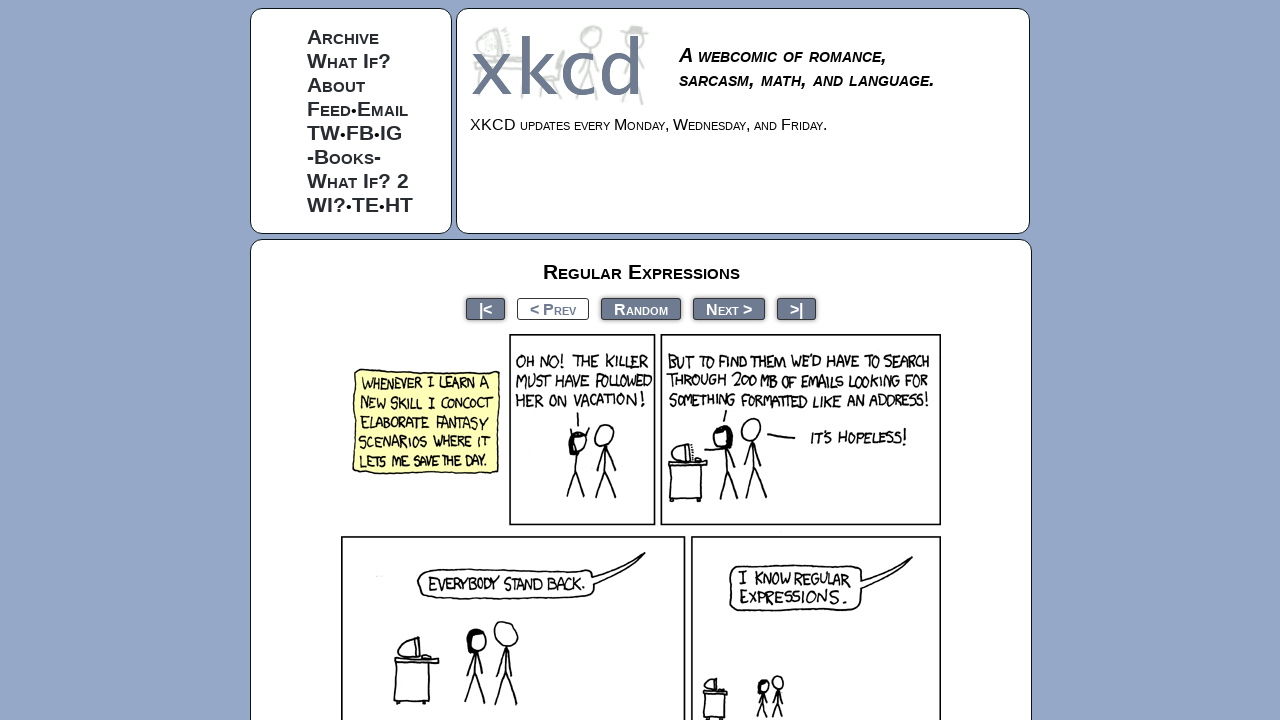

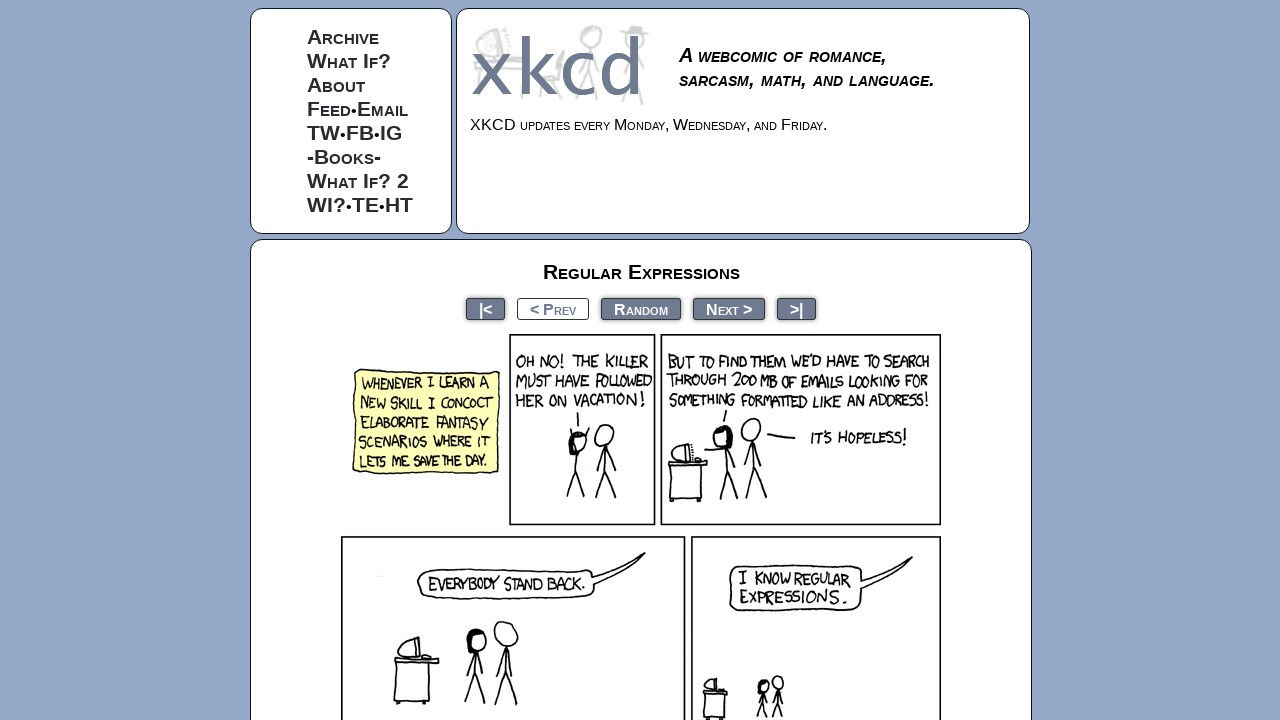